Navigates to Rio de Janeiro's official gazette website and clicks on the cover image element, likely to access or download the current edition

Starting URL: https://doweb.rio.rj.gov.br/

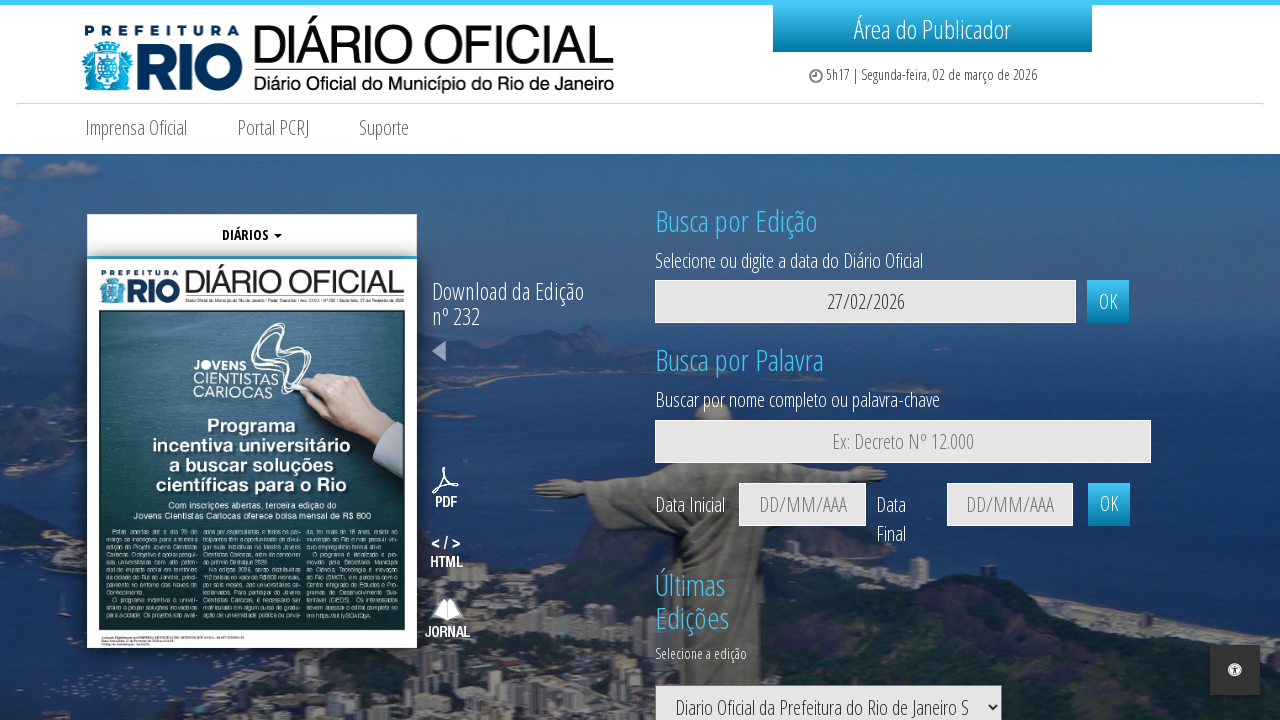

Waited for cover image element to load on Rio de Janeiro official gazette website
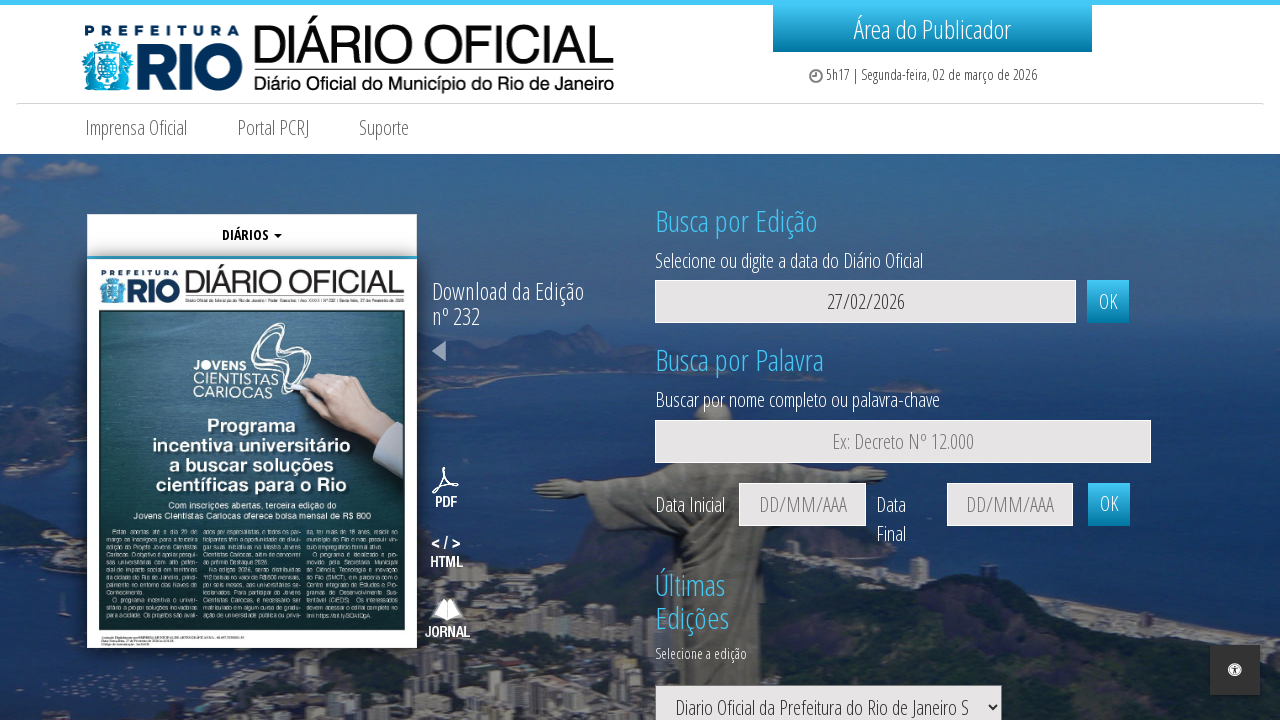

Clicked on the cover image to access or download current edition
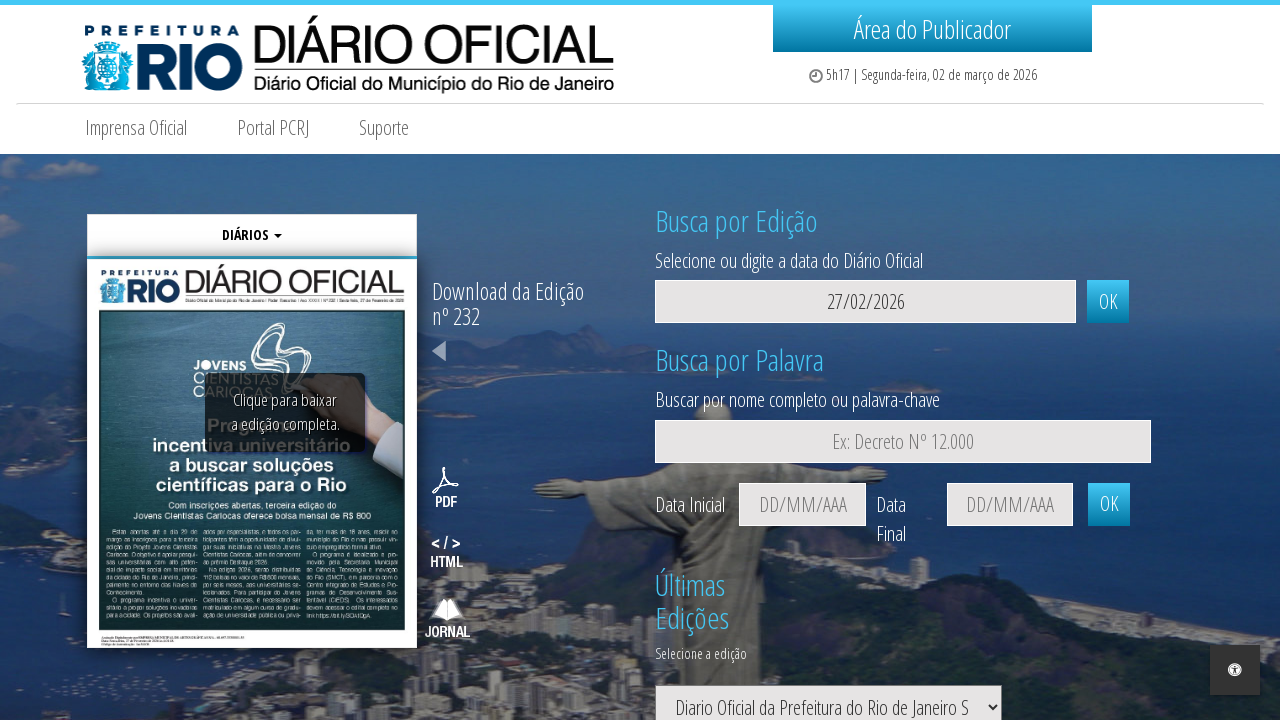

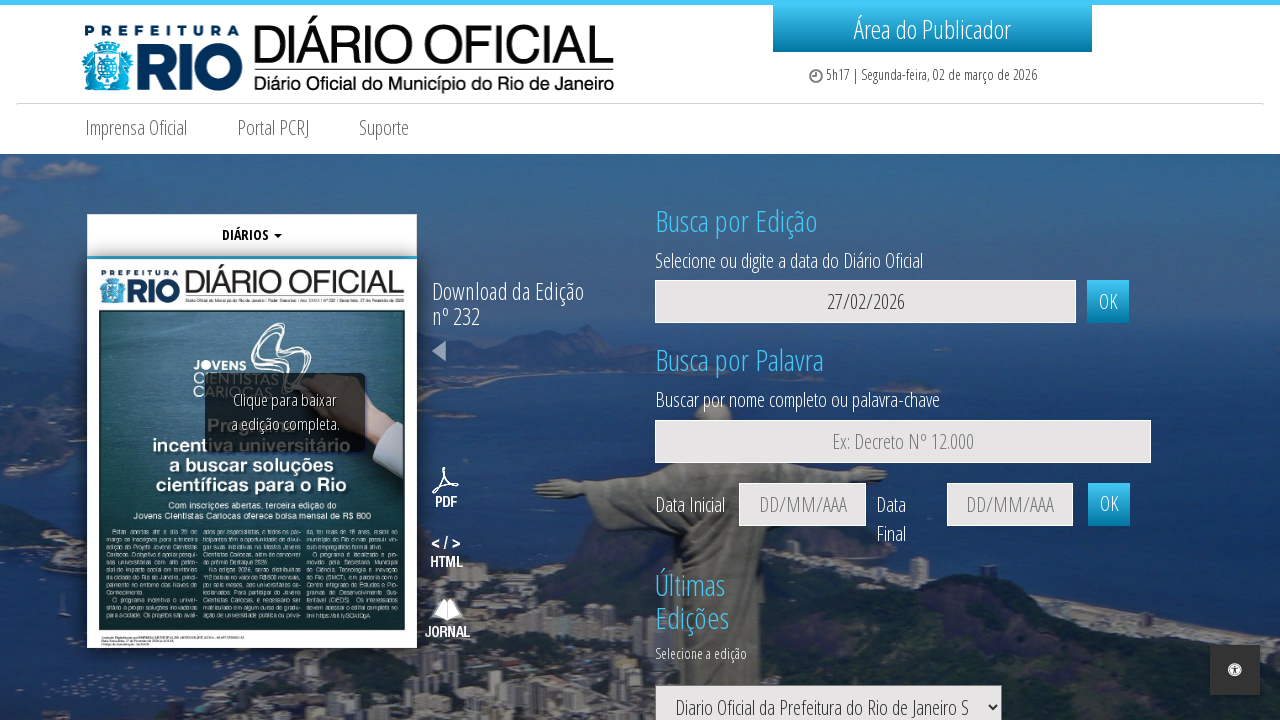